Tests the triangle identifier by entering two equal sides (5, 4, 5) to verify isoceles triangle detection

Starting URL: https://testpages.eviltester.com/styled/apps/triangle/triangle001.html

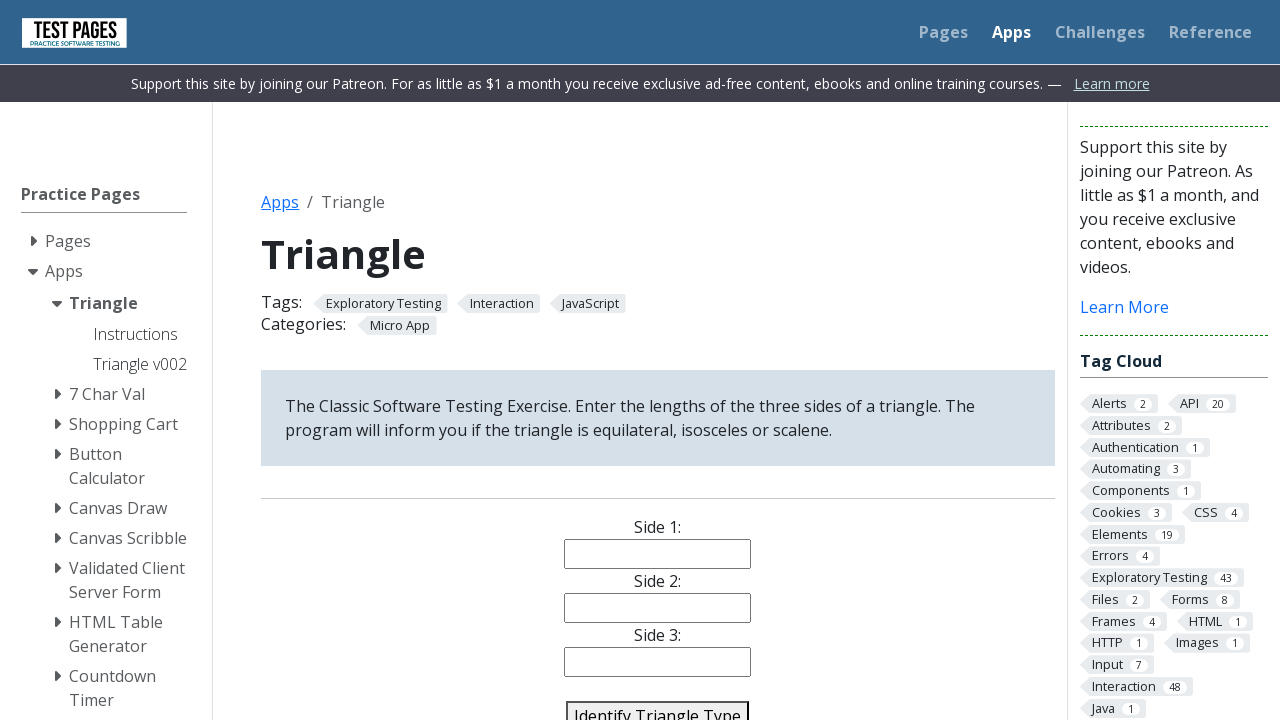

Filled side 1 with value 5 on #side1
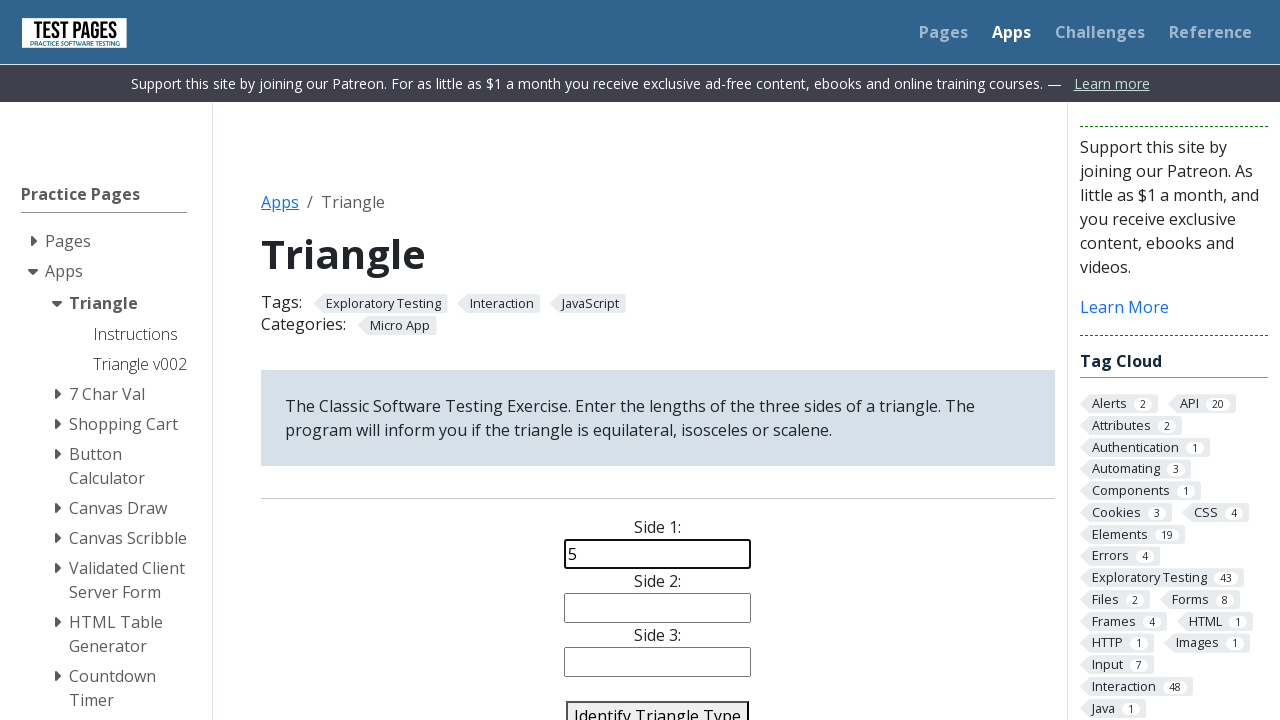

Filled side 2 with value 4 on #side2
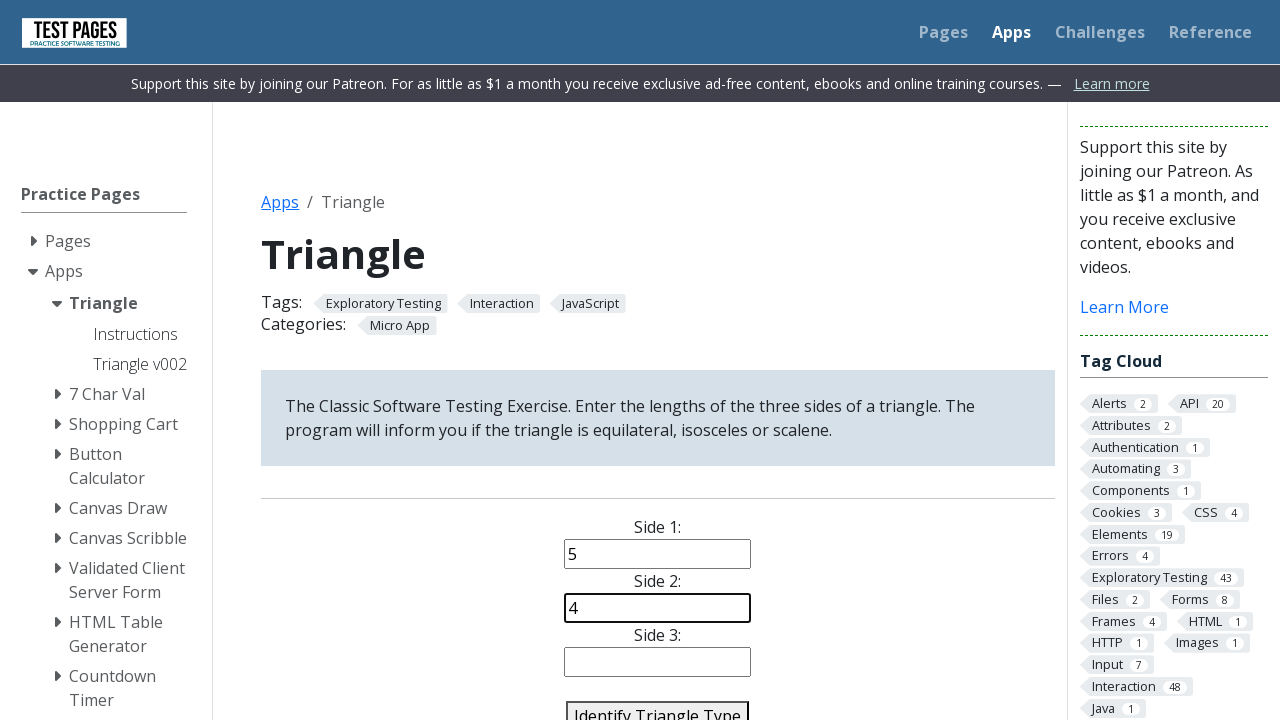

Filled side 3 with value 5 on #side3
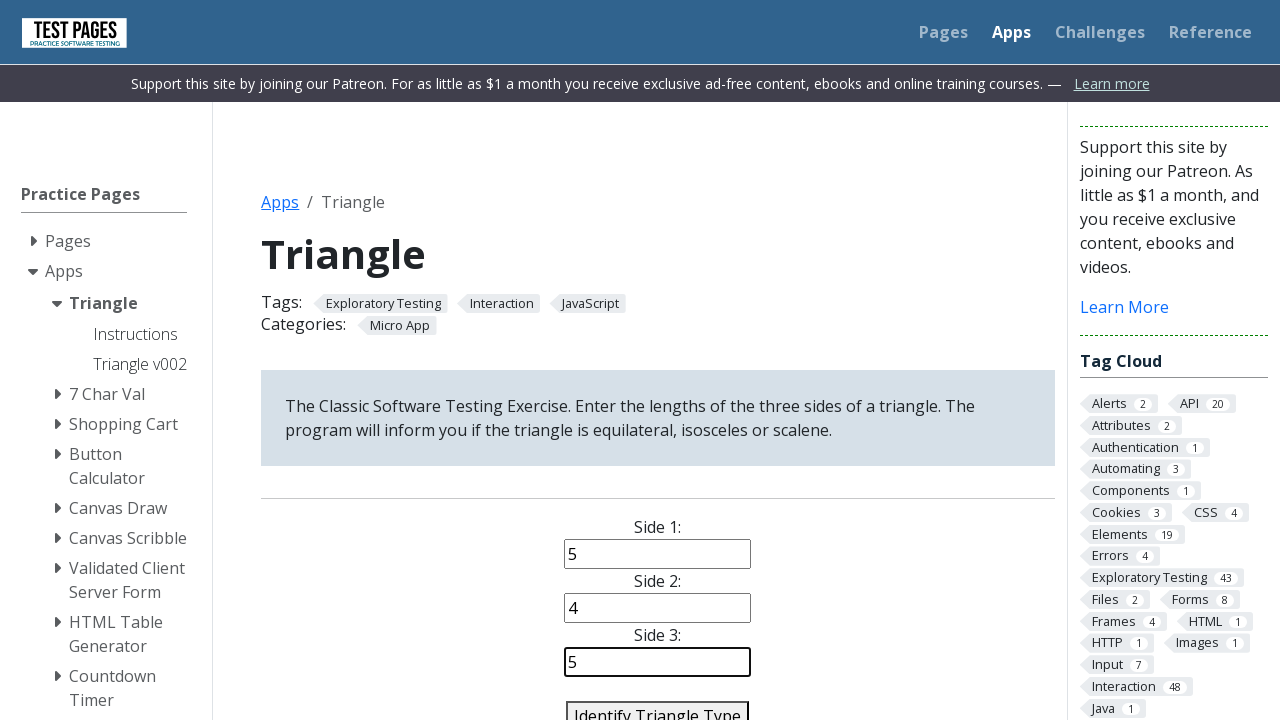

Clicked identify triangle button to detect isoceles triangle at (658, 705) on #identify-triangle-action
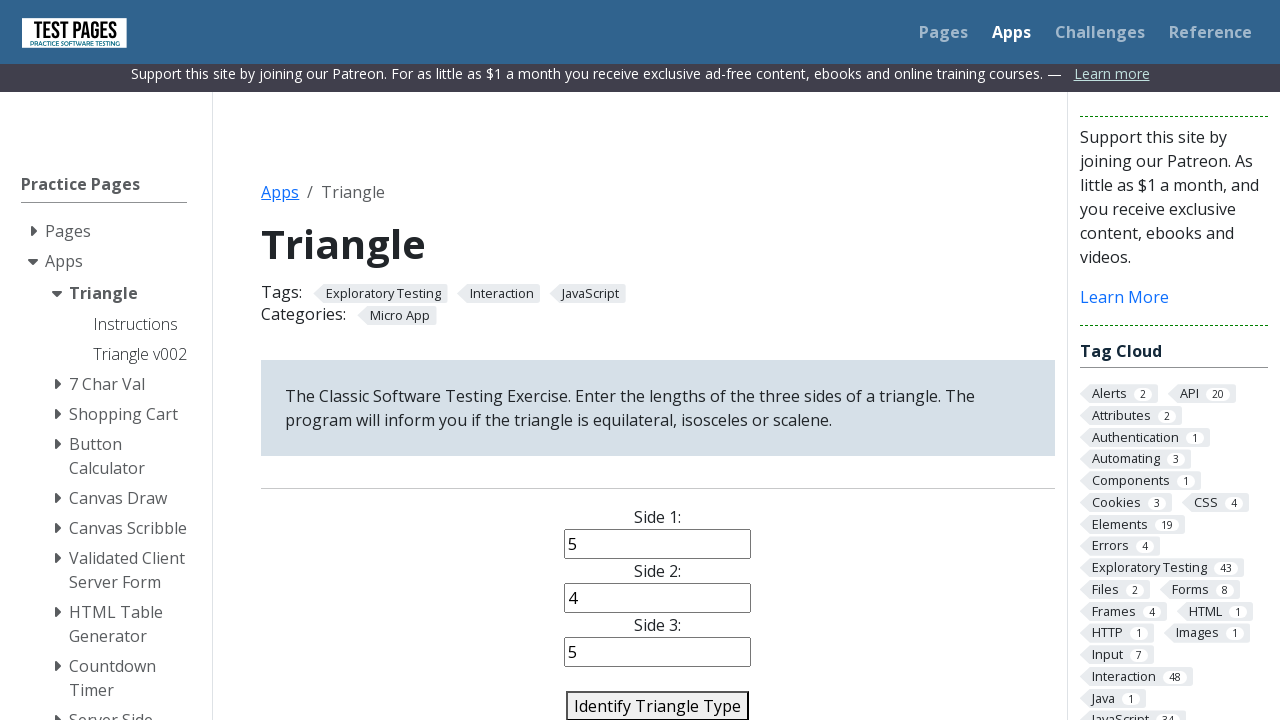

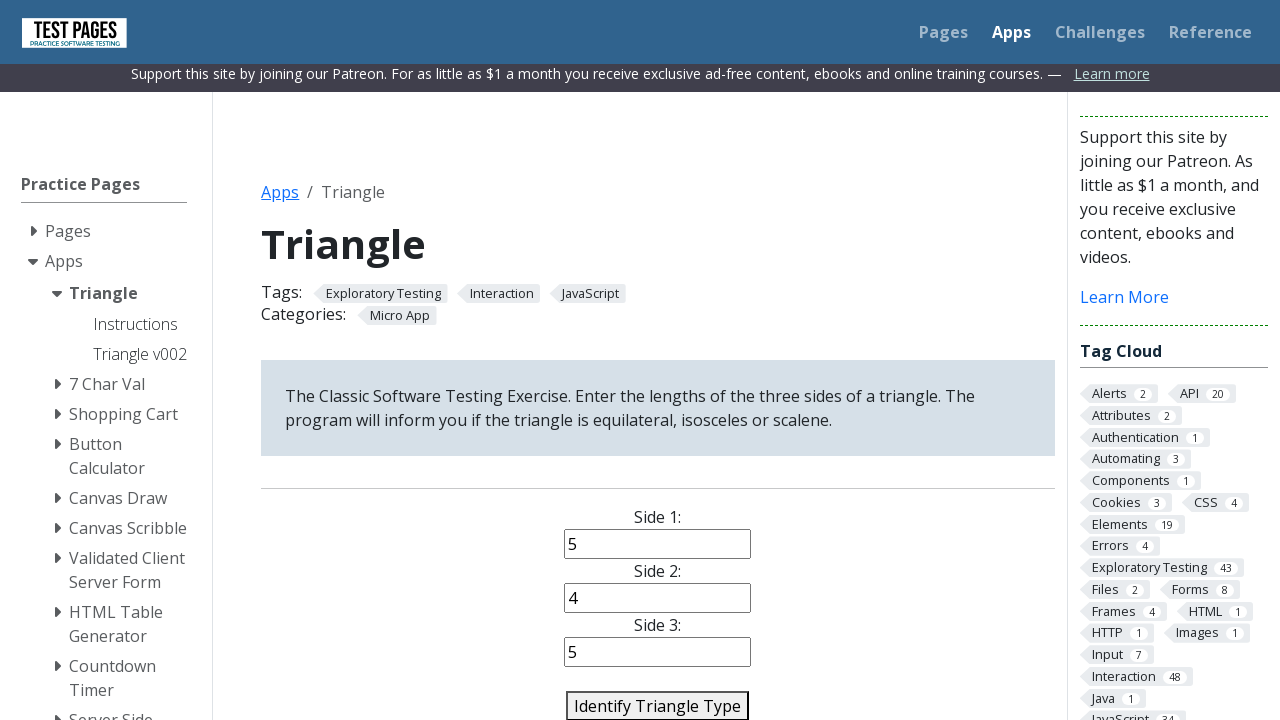